Tests dynamic loading by clicking start button and verifying result text appears with sufficient wait time

Starting URL: http://the-internet.herokuapp.com/dynamic_loading/2

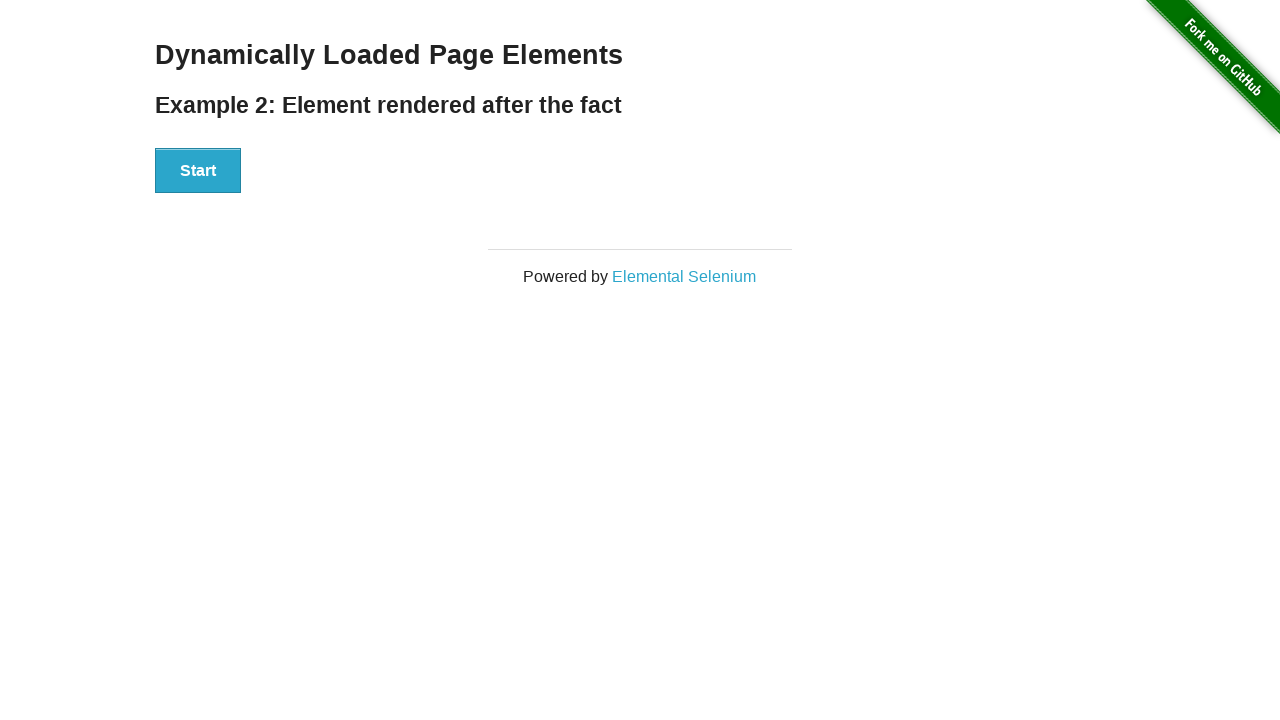

Navigated to dynamic loading page
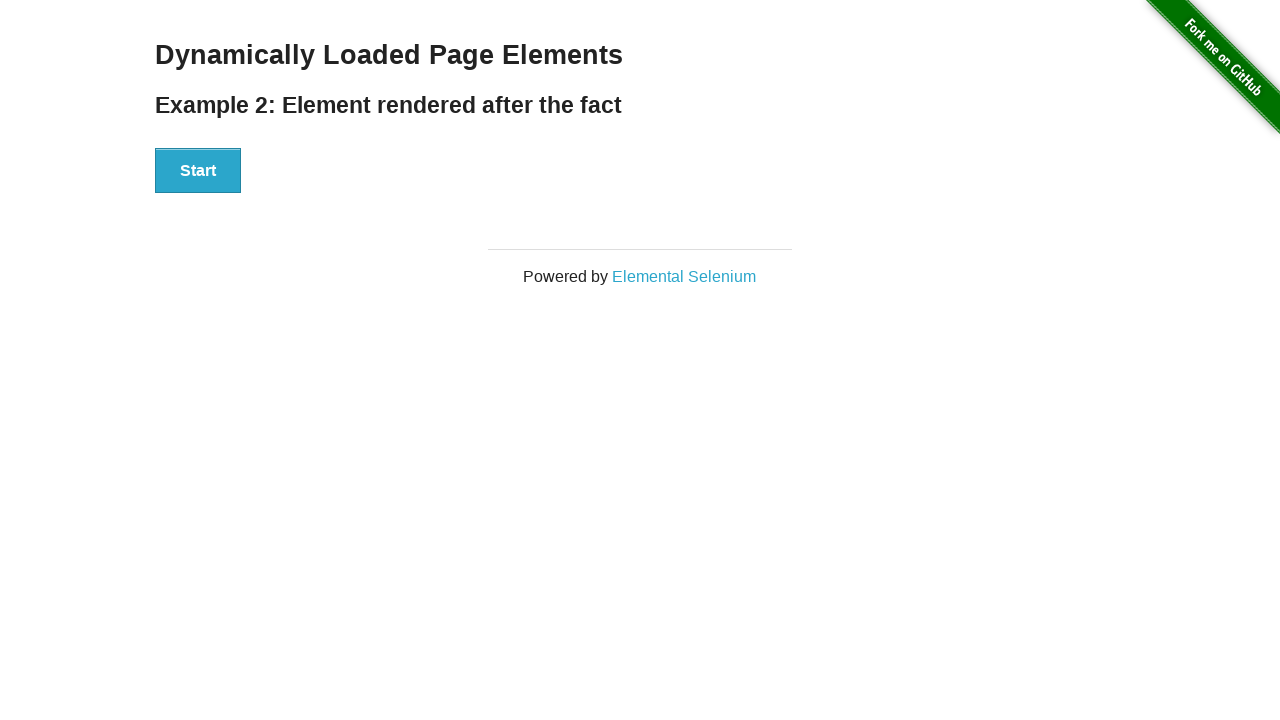

Clicked Start button to initiate dynamic loading at (198, 171) on xpath=//button[text()='Start']
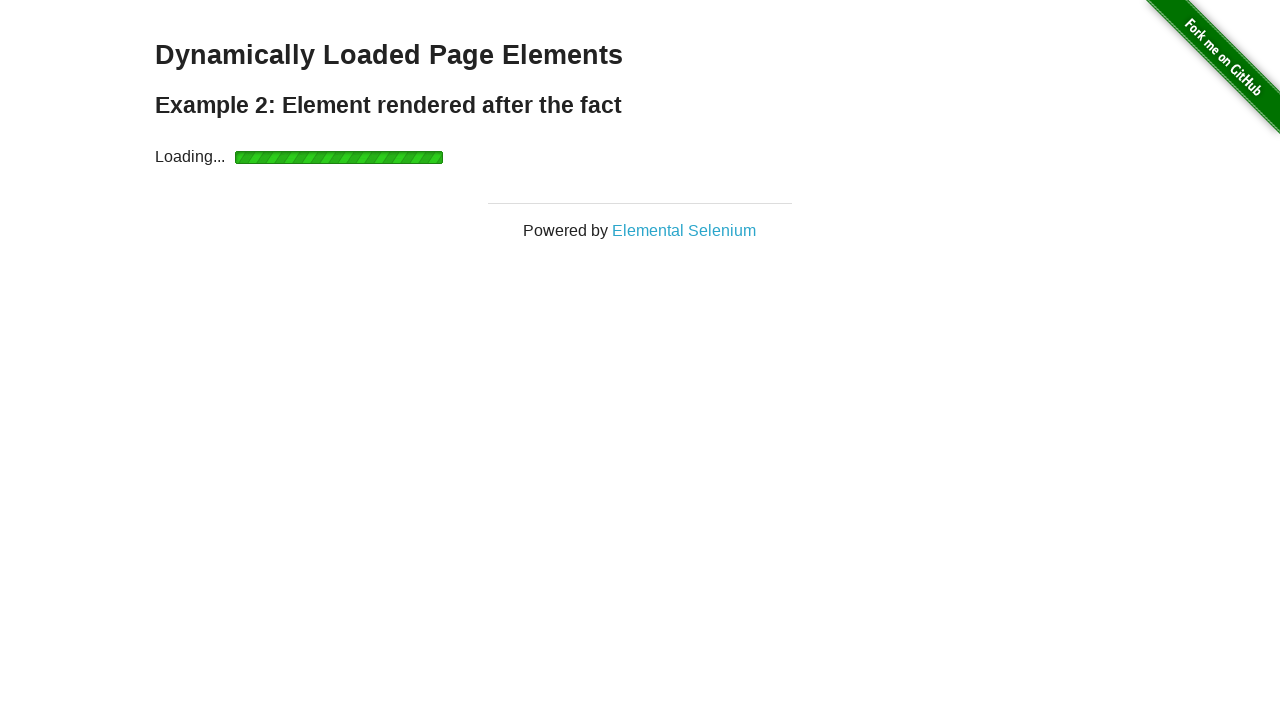

Result text 'Hello World!' appeared after waiting for dynamic content
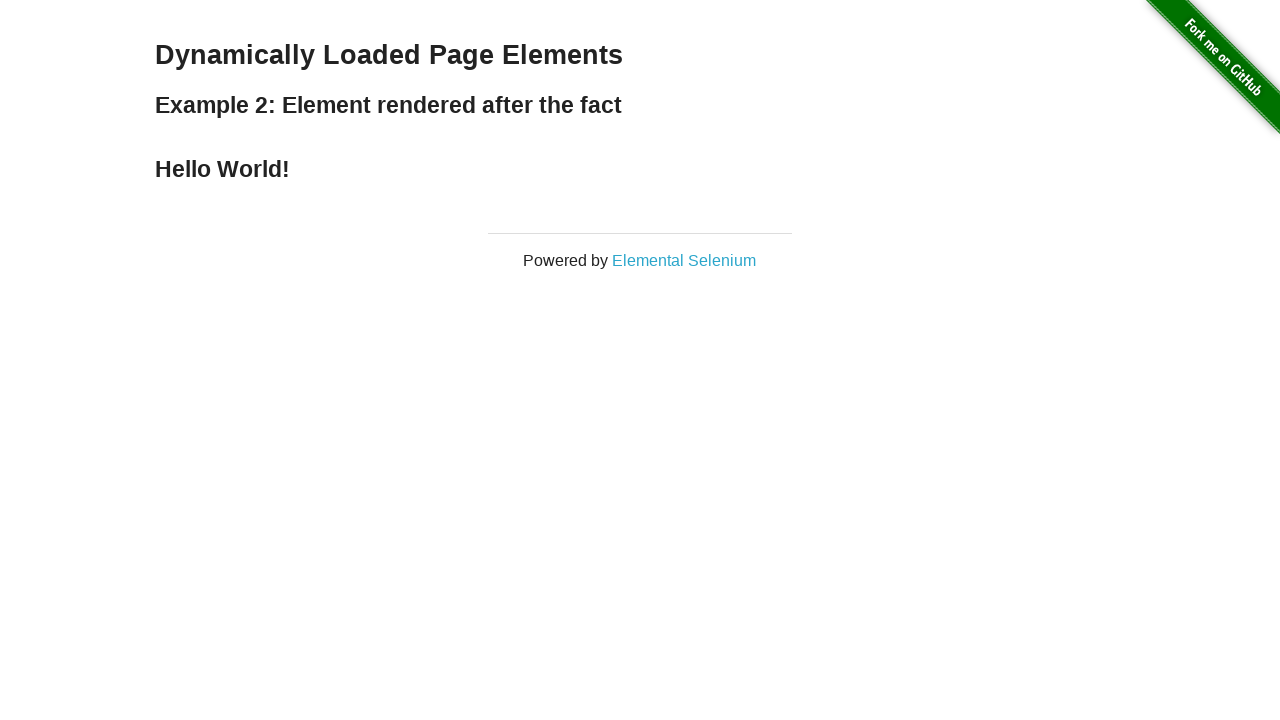

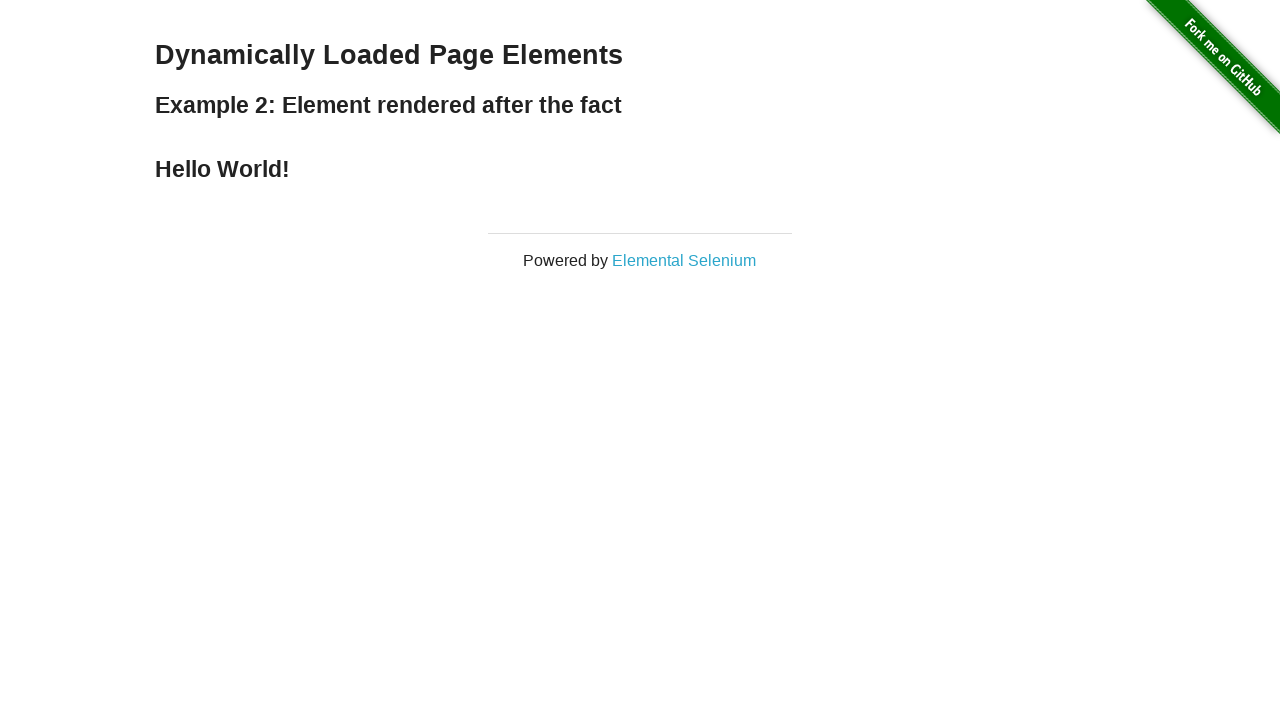